Tests the student registration form on DemoQA by filling out all fields including name, email, gender, phone, date of birth, subjects, hobbies, address, state/city dropdowns, and verifying the submission confirmation modal.

Starting URL: https://demoqa.com/automation-practice-form

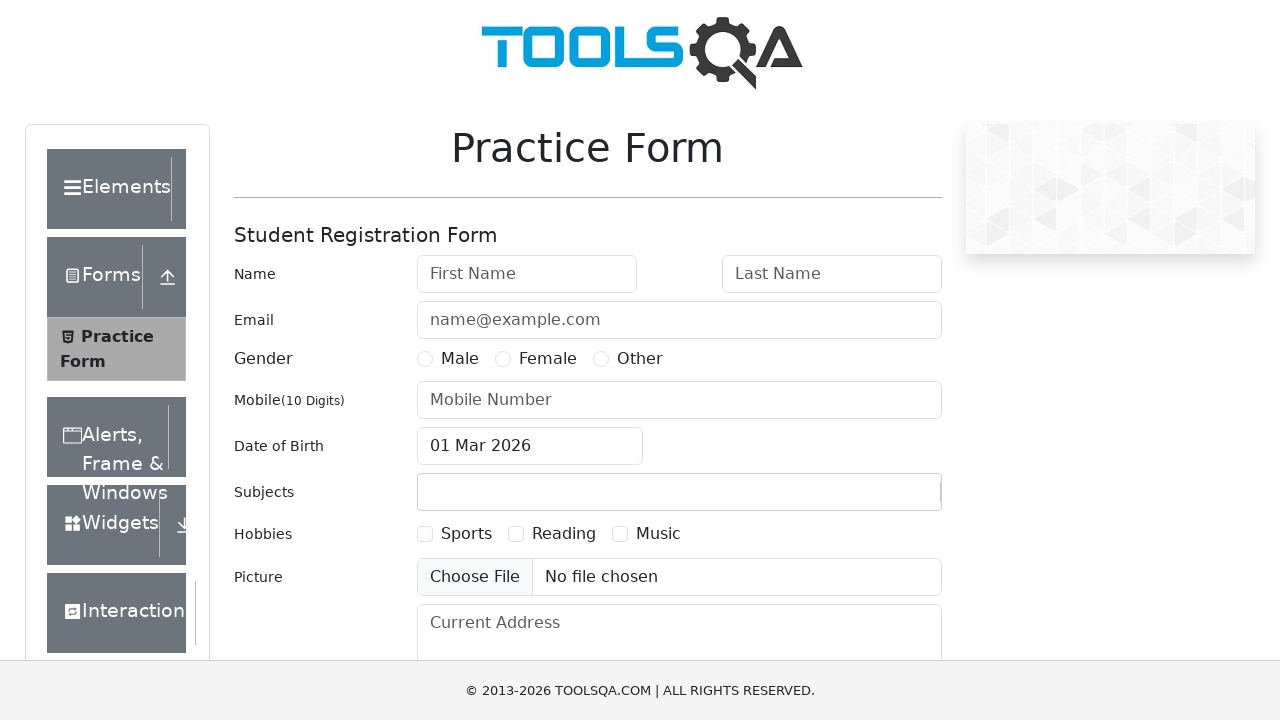

Removed footer element from page
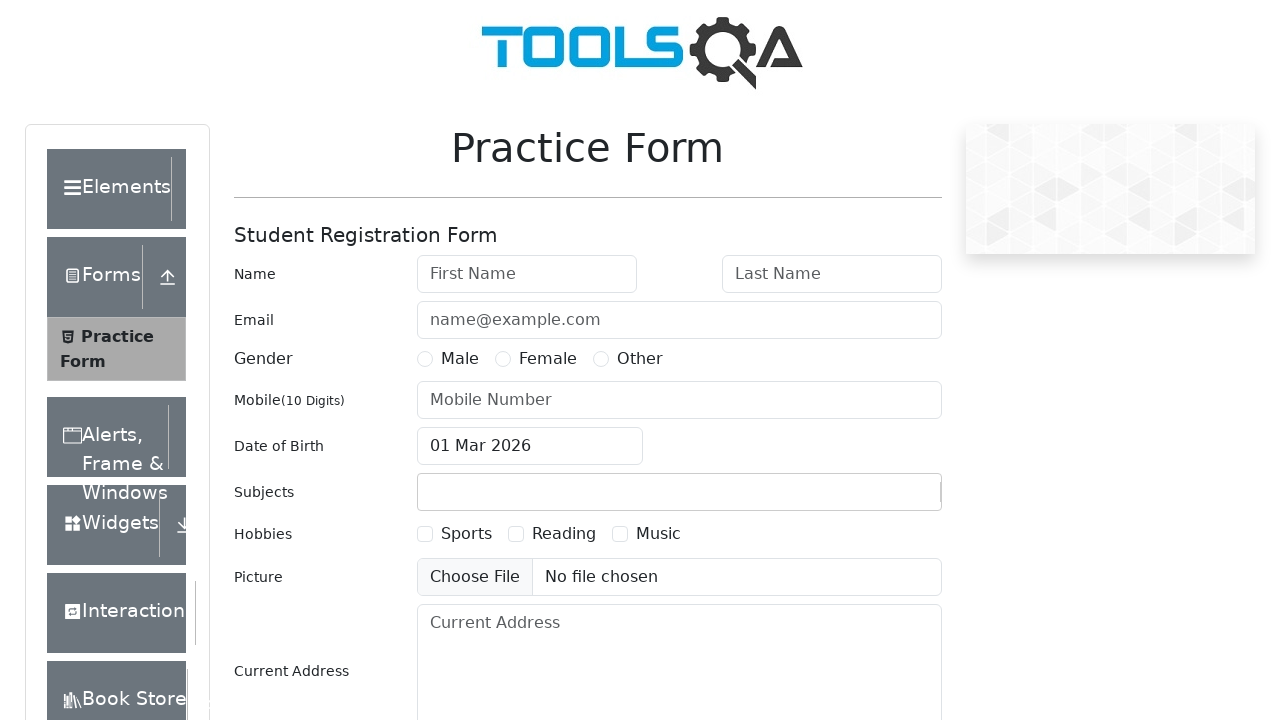

Removed fixed banner element from page
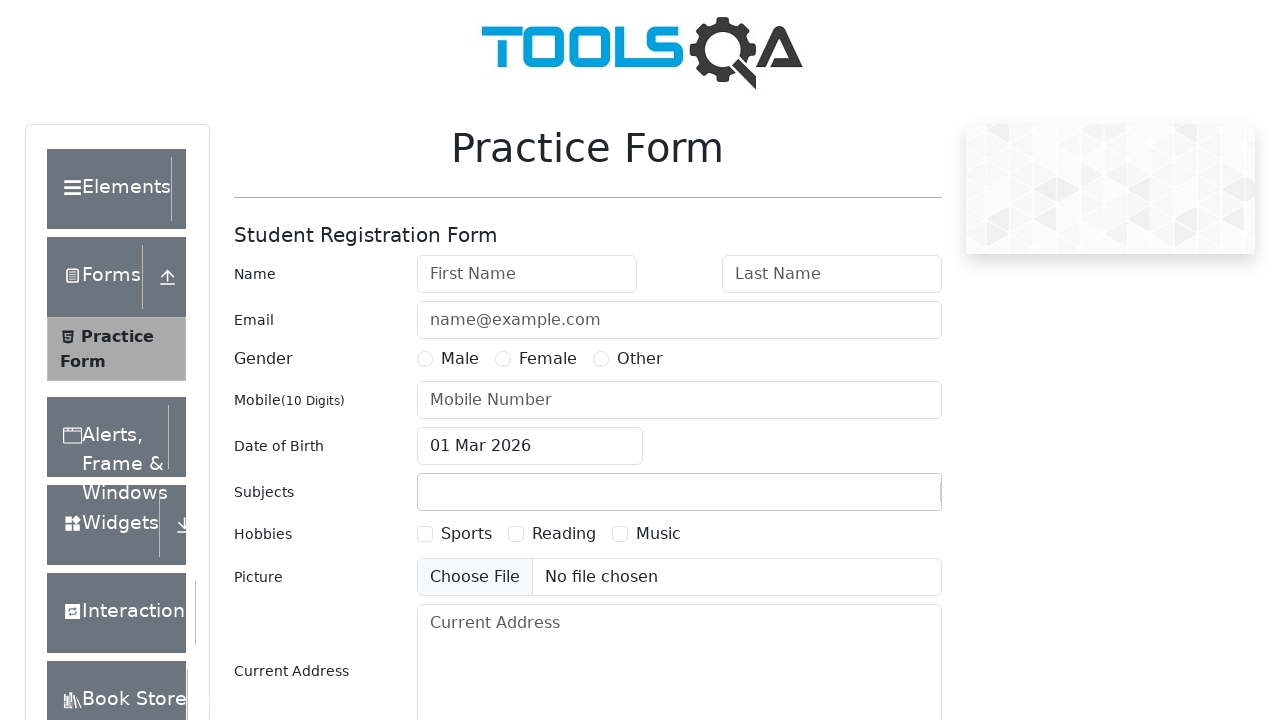

Filled first name field with 'TestName' on #firstName
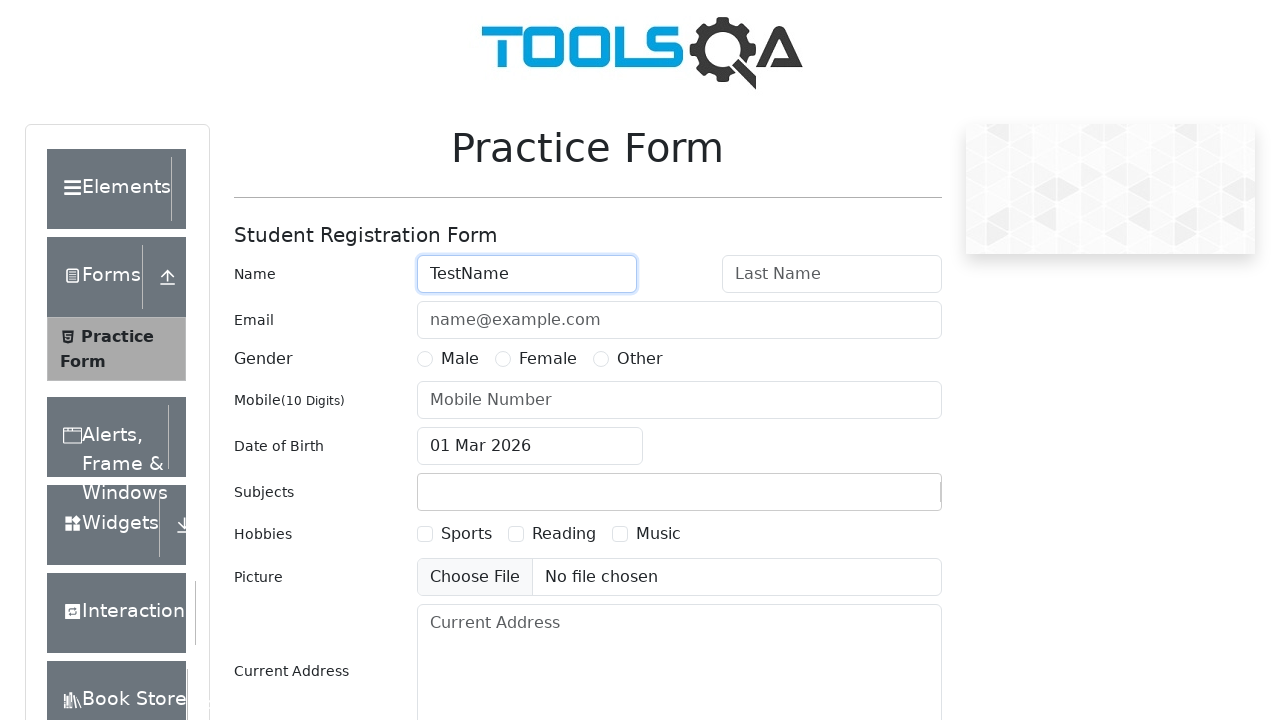

Filled last name field with 'TestSurname' on #lastName
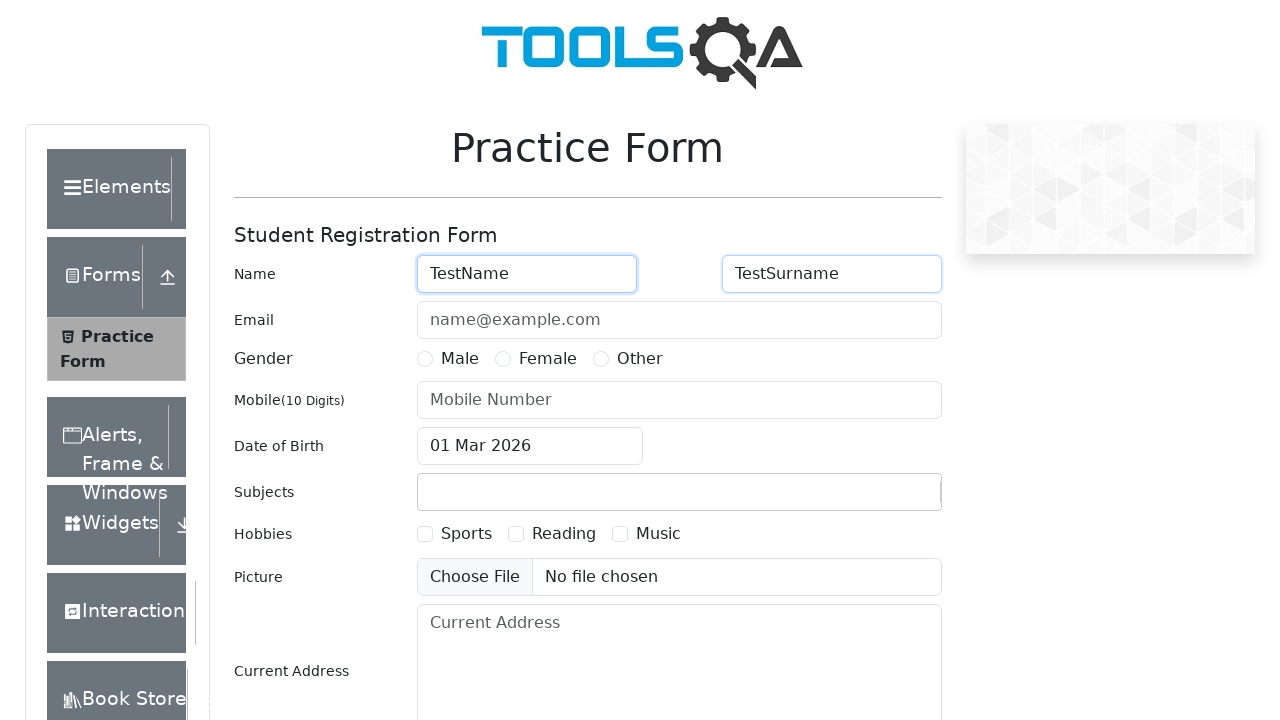

Filled email field with 'test_email@ya.ru' on #userEmail
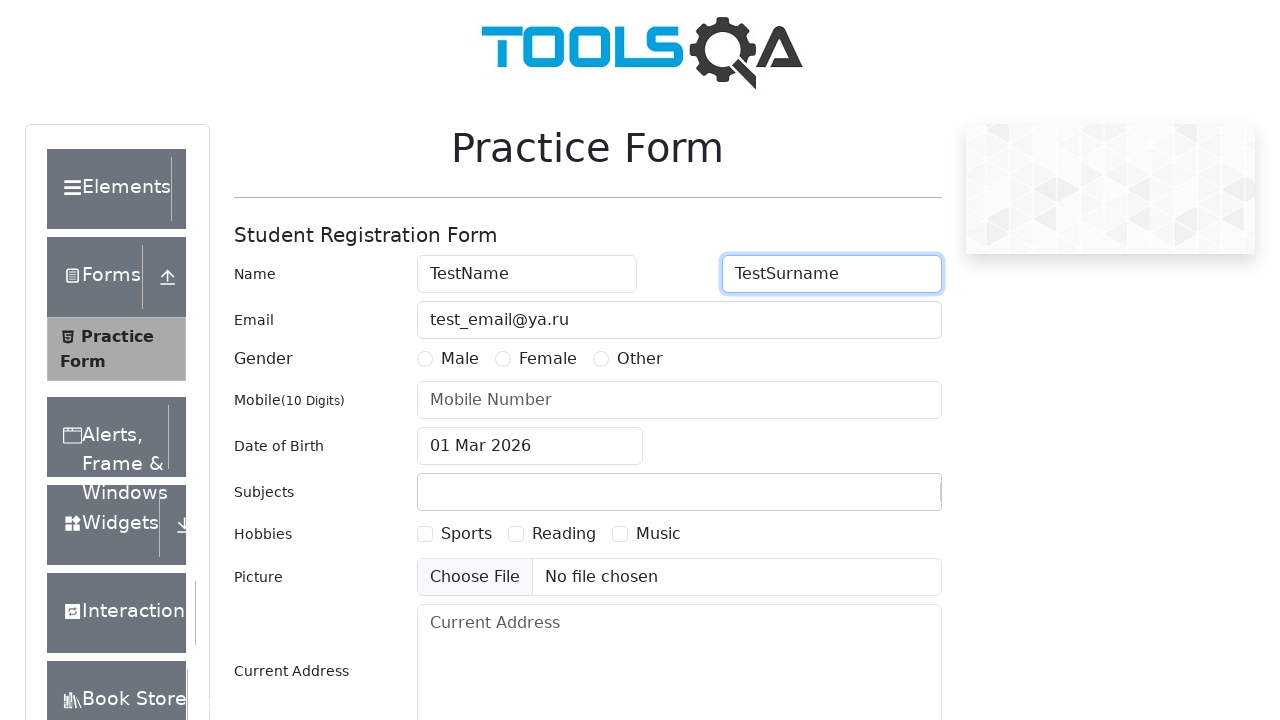

Selected Male gender radio button at (460, 359) on [for="gender-radio-1"]
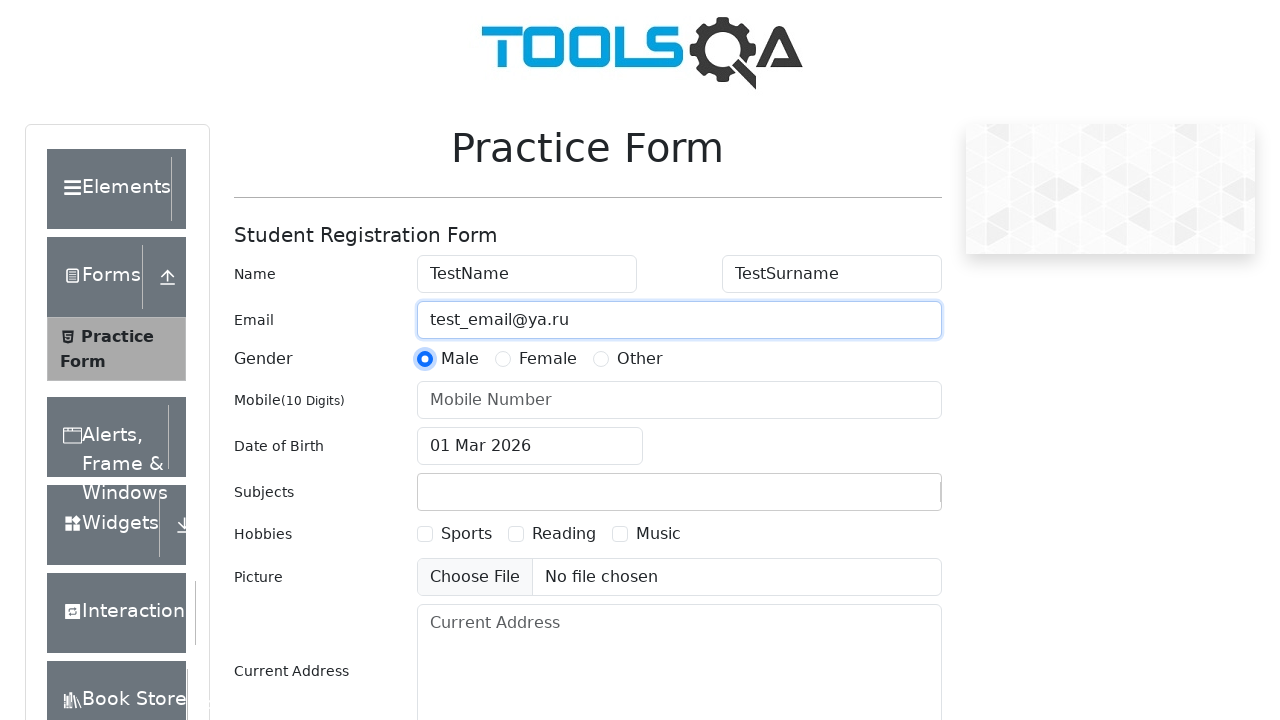

Filled phone number field with '9208887755' on #userNumber
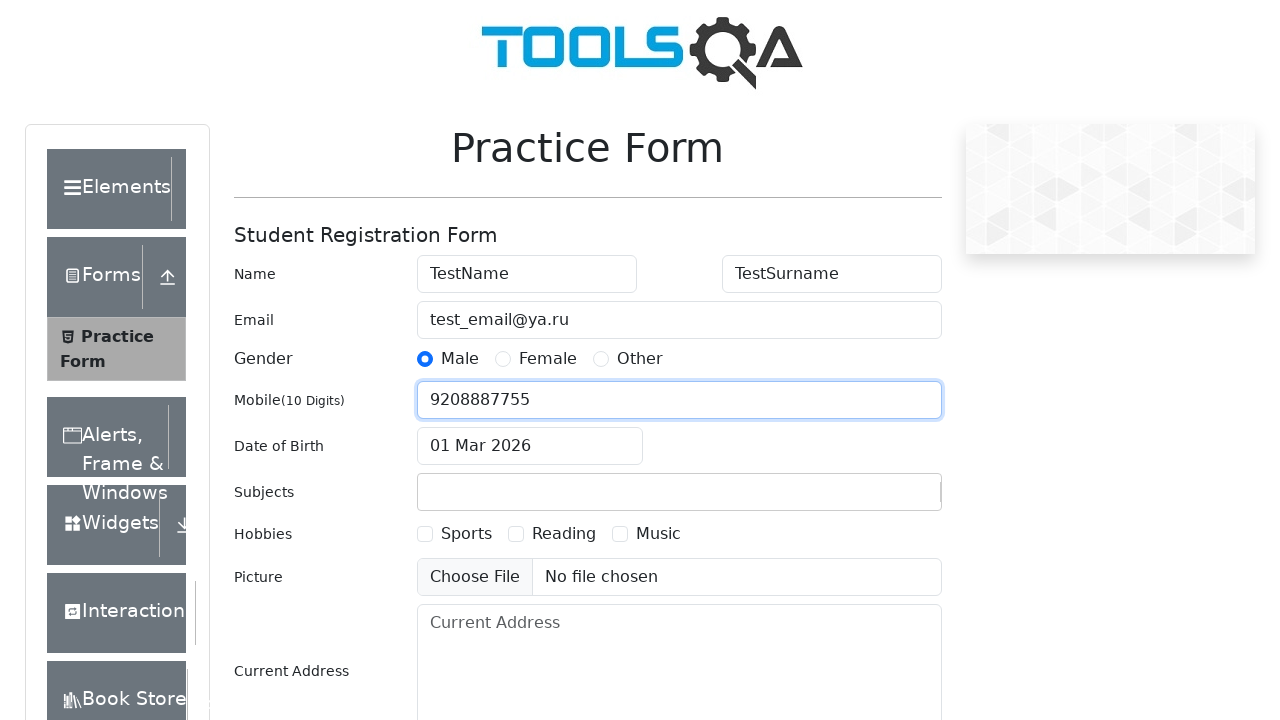

Clicked date of birth input to open datepicker at (530, 446) on #dateOfBirthInput
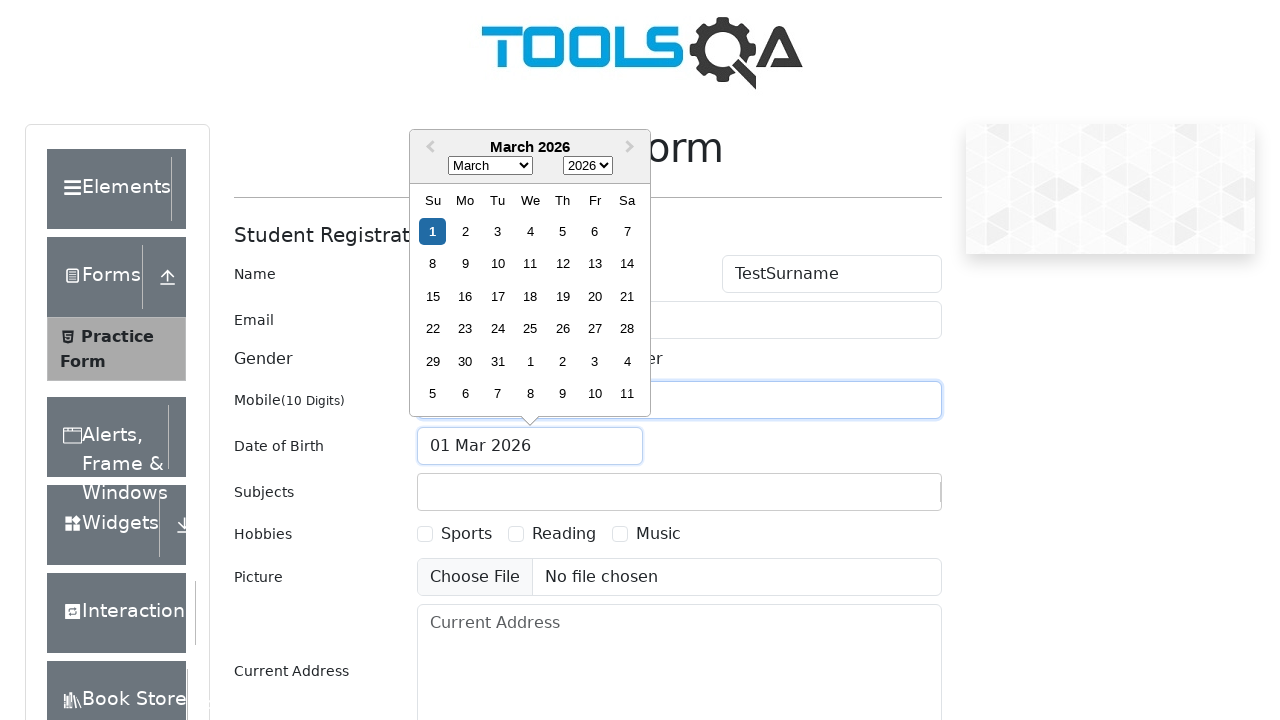

Selected year 1993 from datepicker on .react-datepicker__year-select
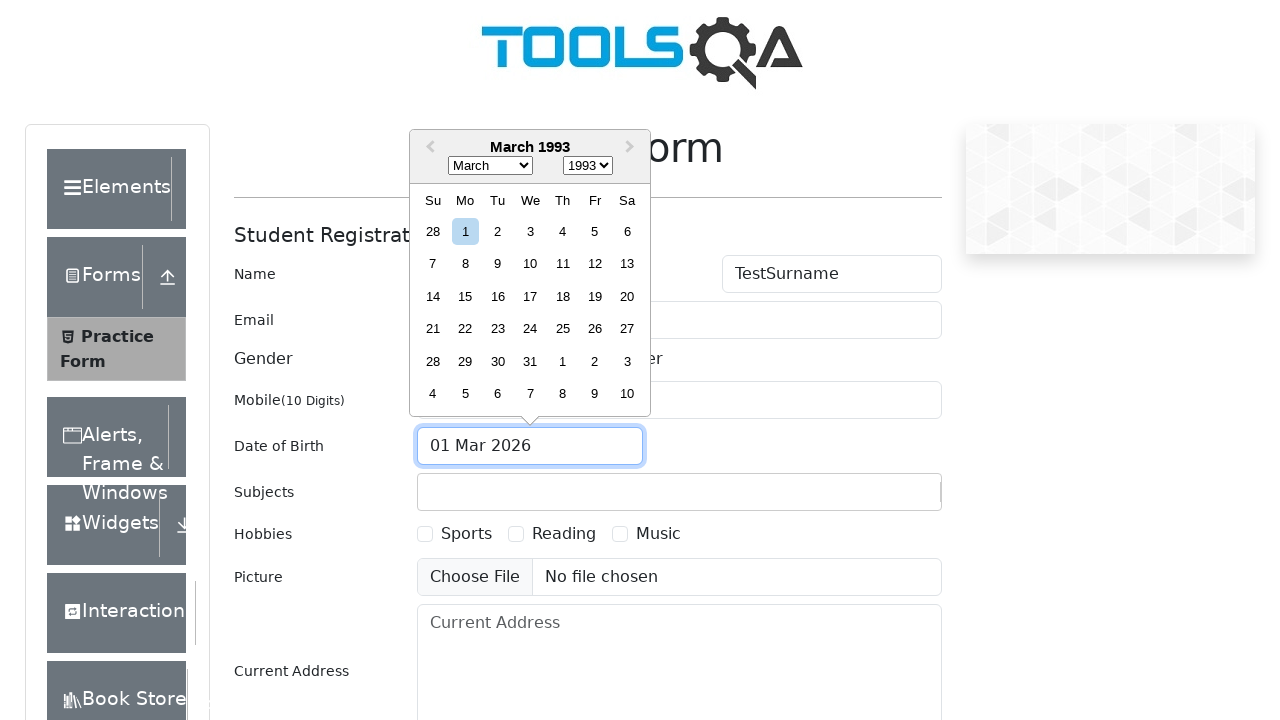

Selected September from datepicker month selector on .react-datepicker__month-select
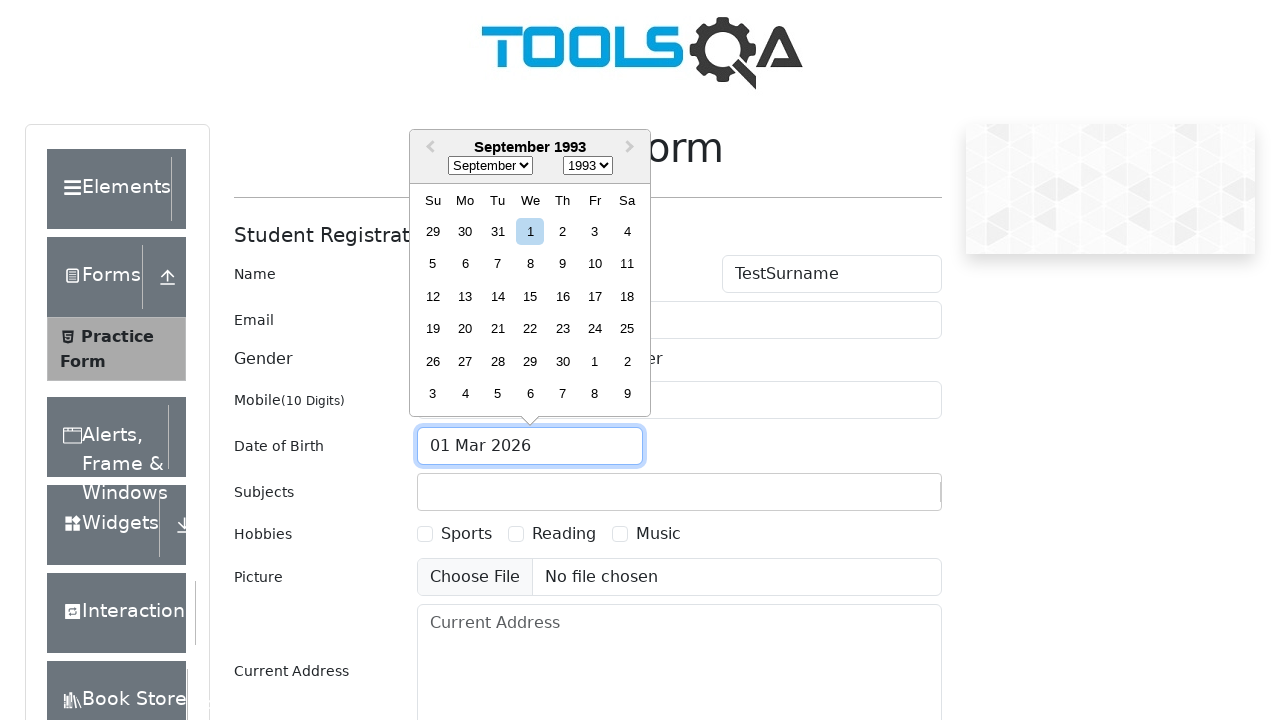

Selected day 18 from datepicker at (627, 296) on .react-datepicker__day--018:not(.react-datepicker__day--outside-month)
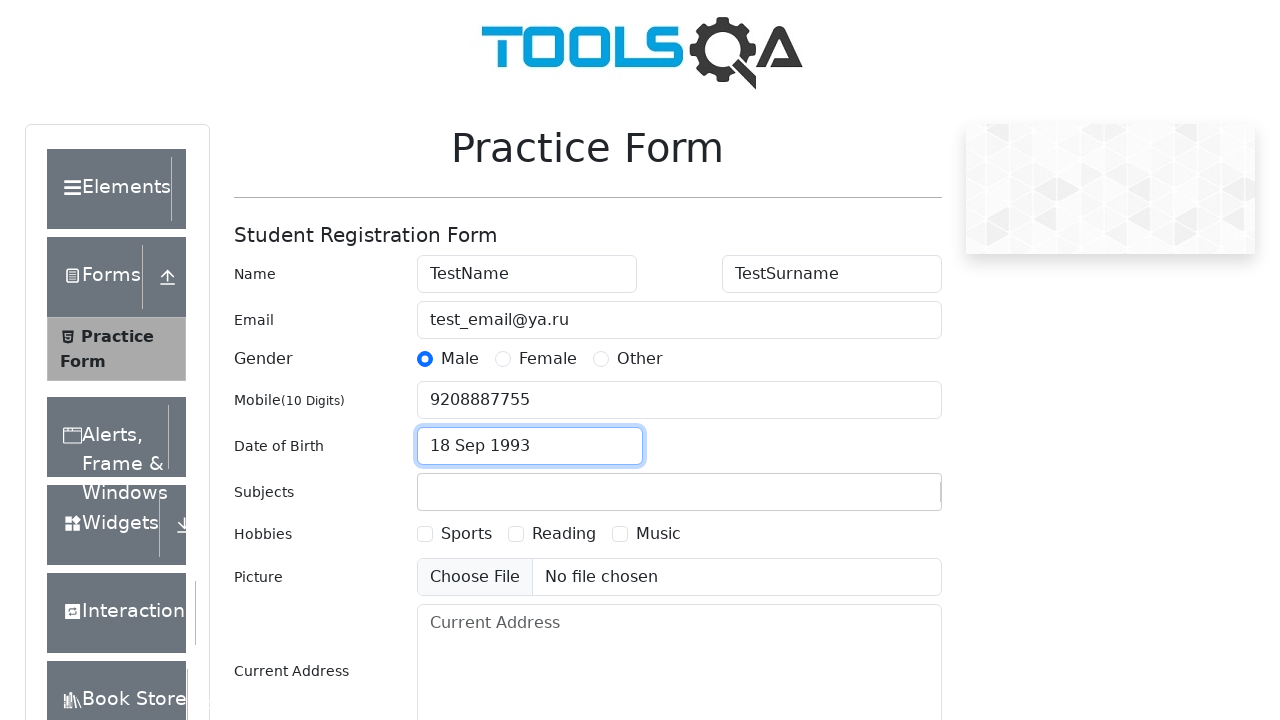

Clicked subjects input field at (430, 492) on #subjectsInput
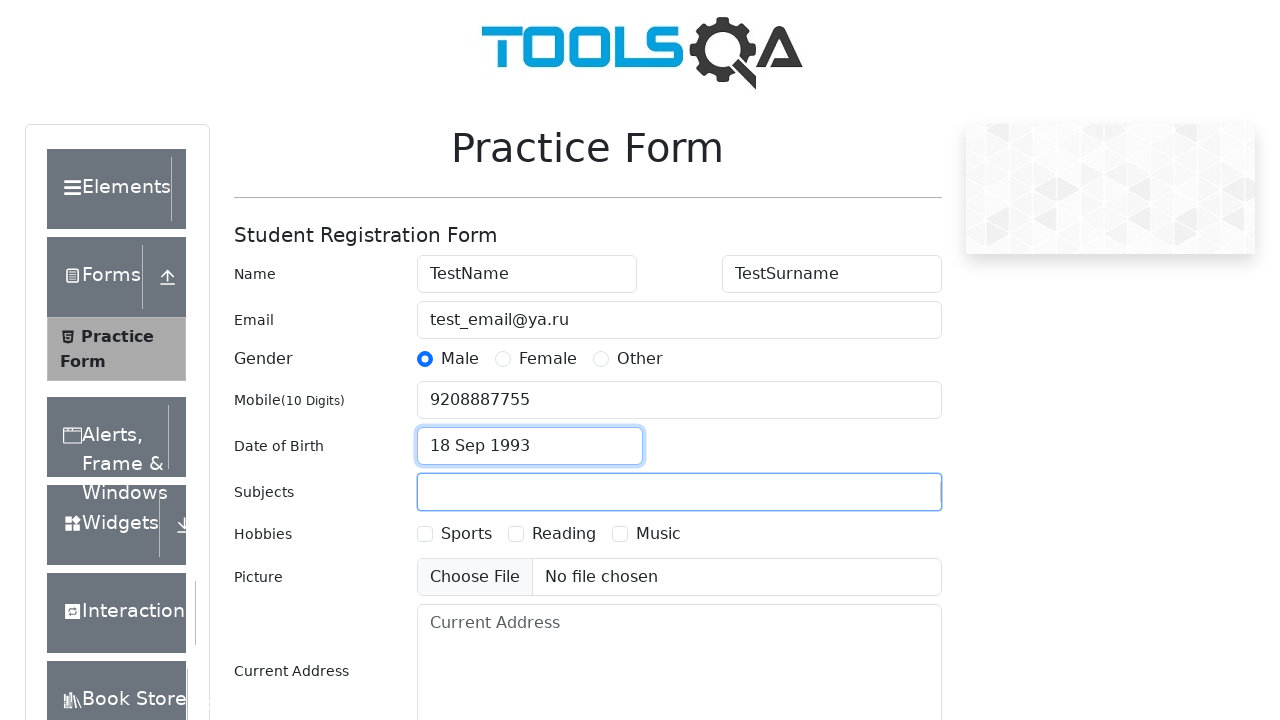

Typed 'Economics' in subjects field on #subjectsInput
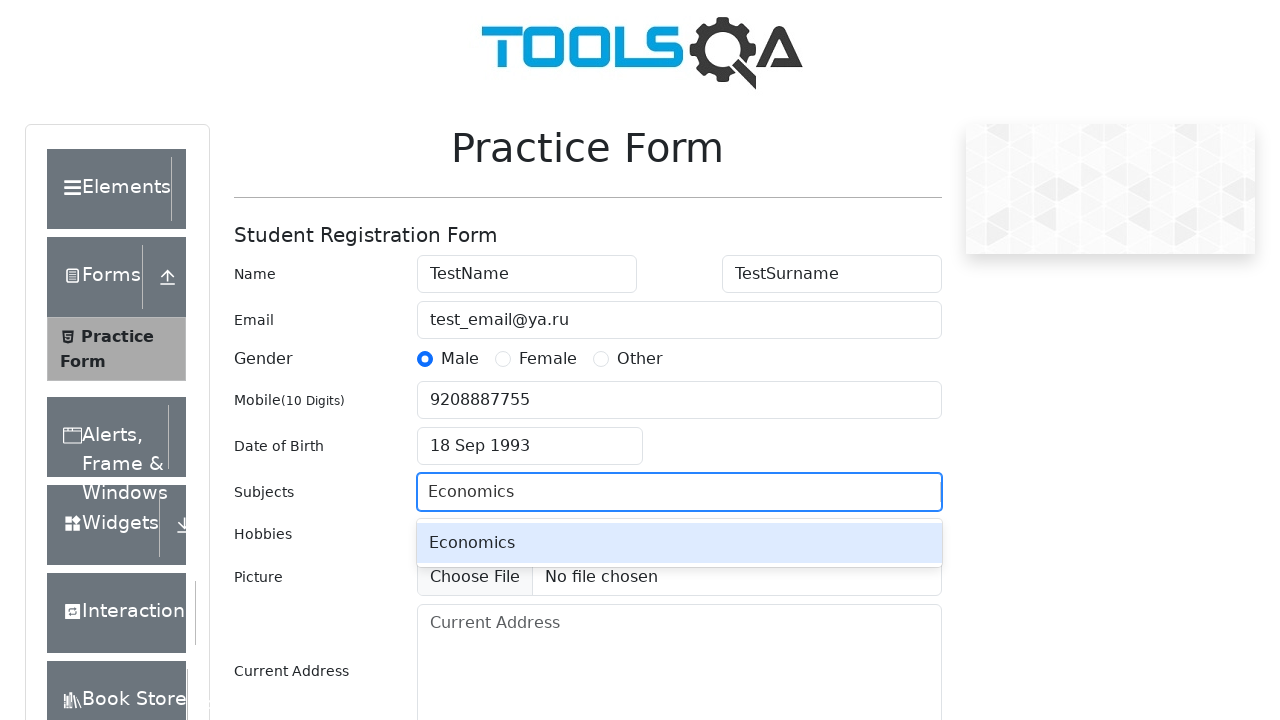

Pressed Enter to add Economics subject
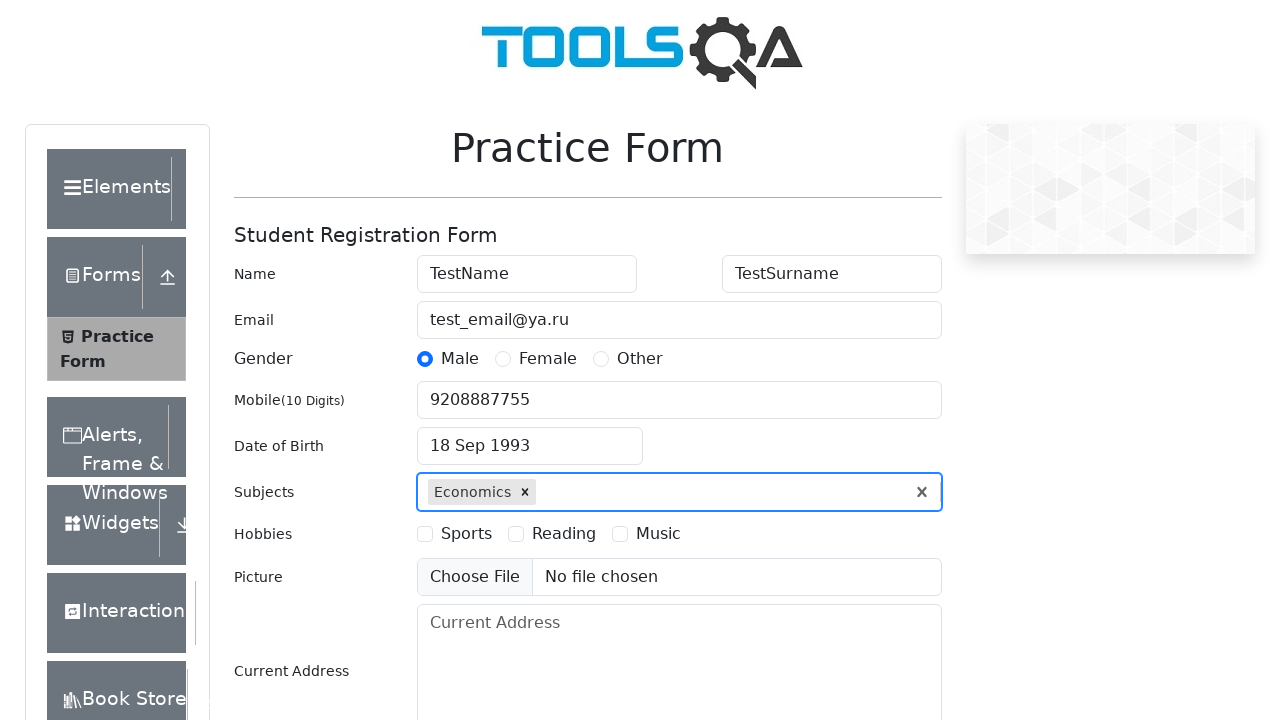

Typed 'English' in subjects field on #subjectsInput
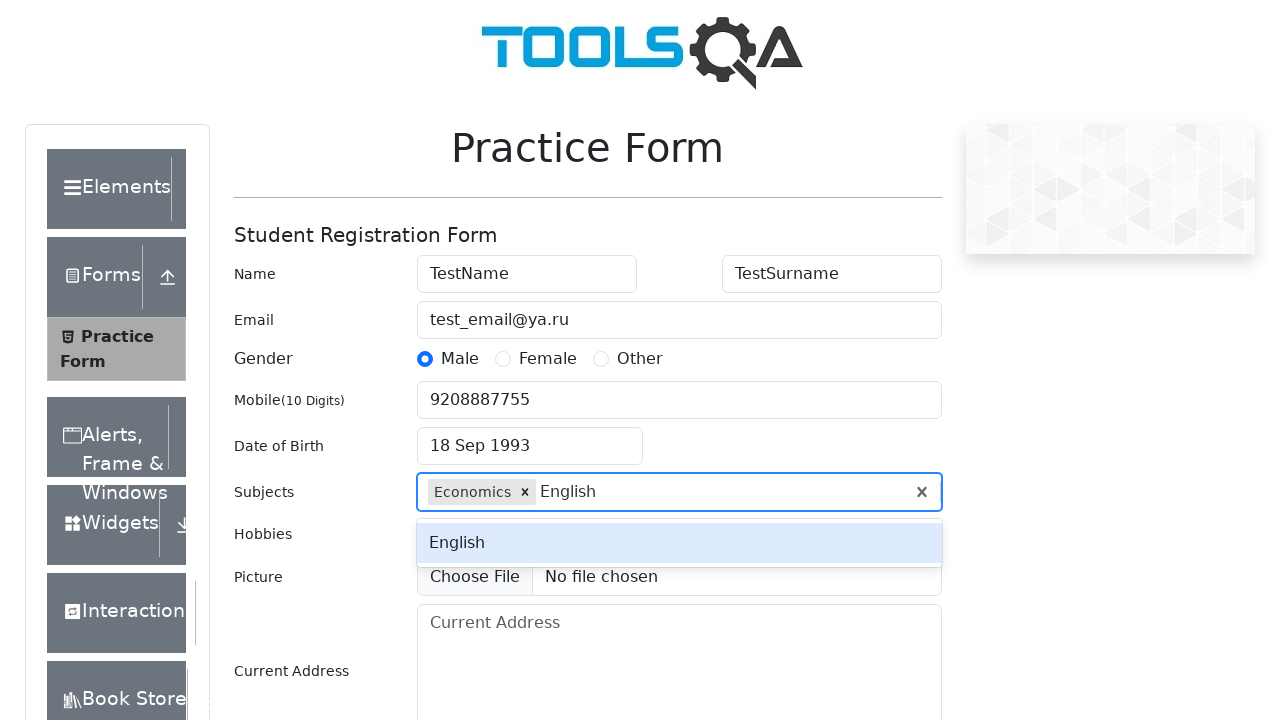

Pressed Enter to add English subject
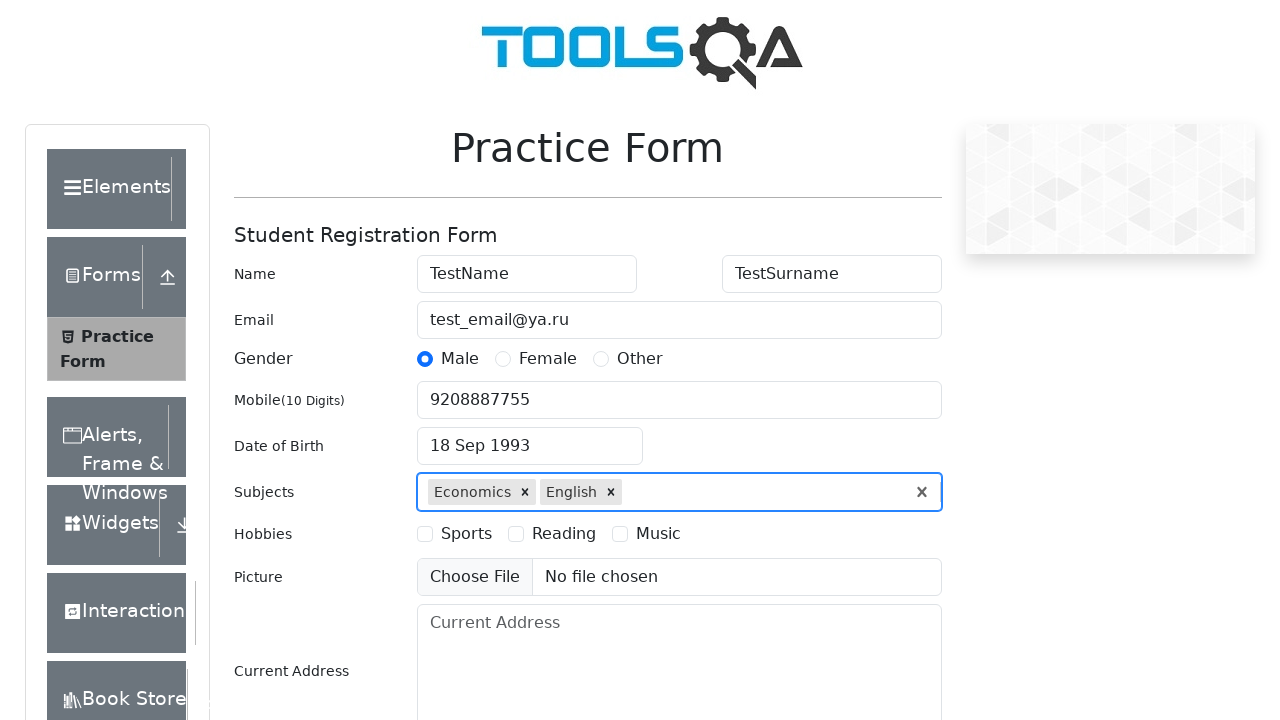

Typed 'Arts' in subjects field on #subjectsInput
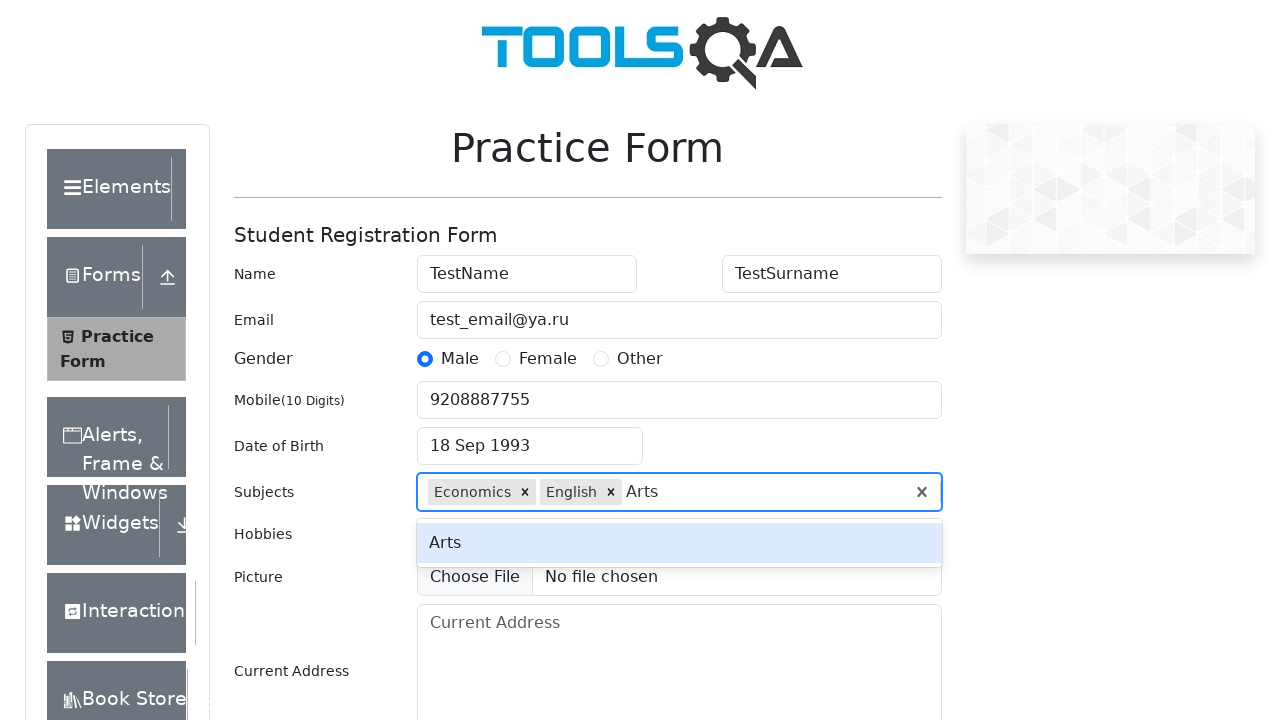

Pressed Enter to add Arts subject
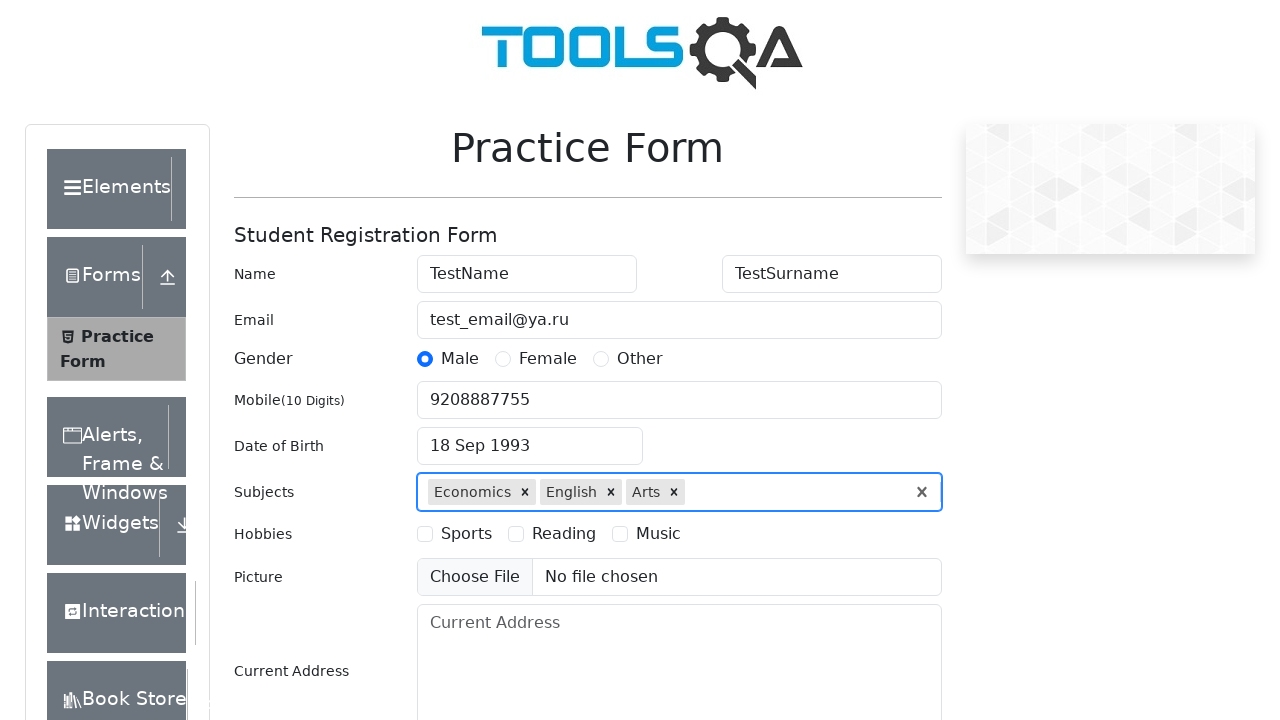

Selected Sports hobby checkbox at (466, 534) on [for="hobbies-checkbox-1"]
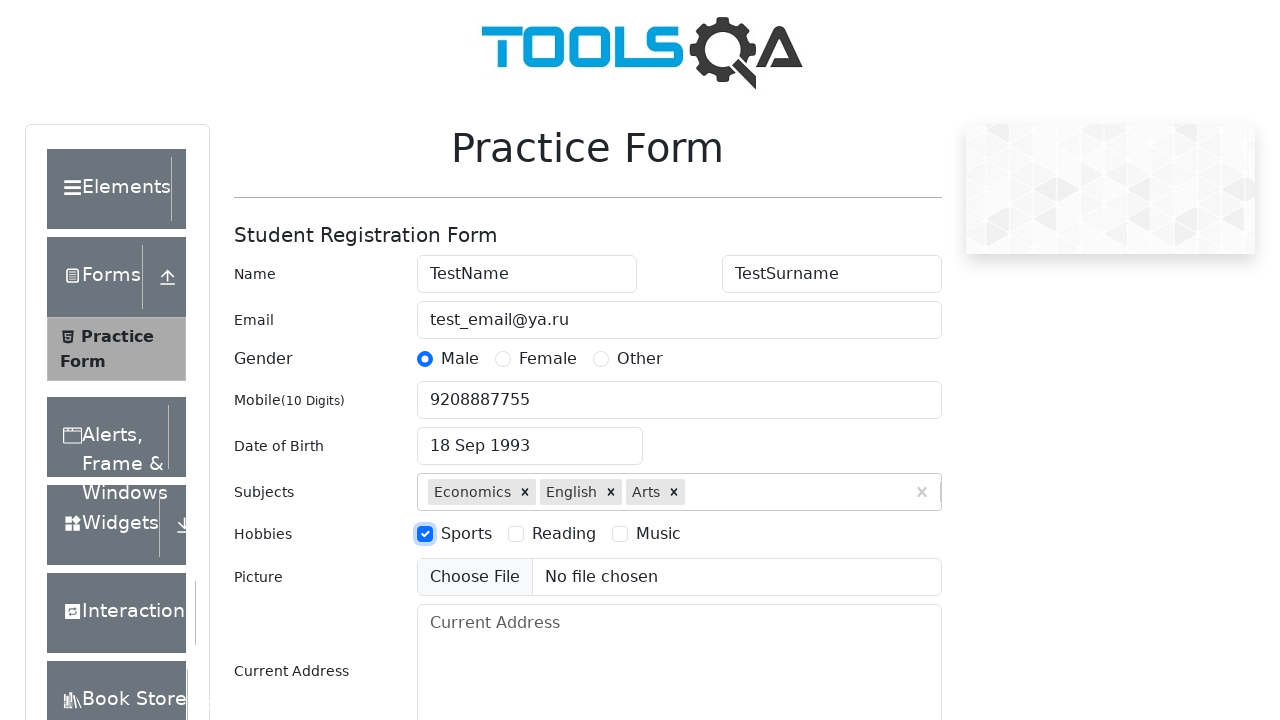

Selected Music hobby checkbox at (658, 534) on [for="hobbies-checkbox-3"]
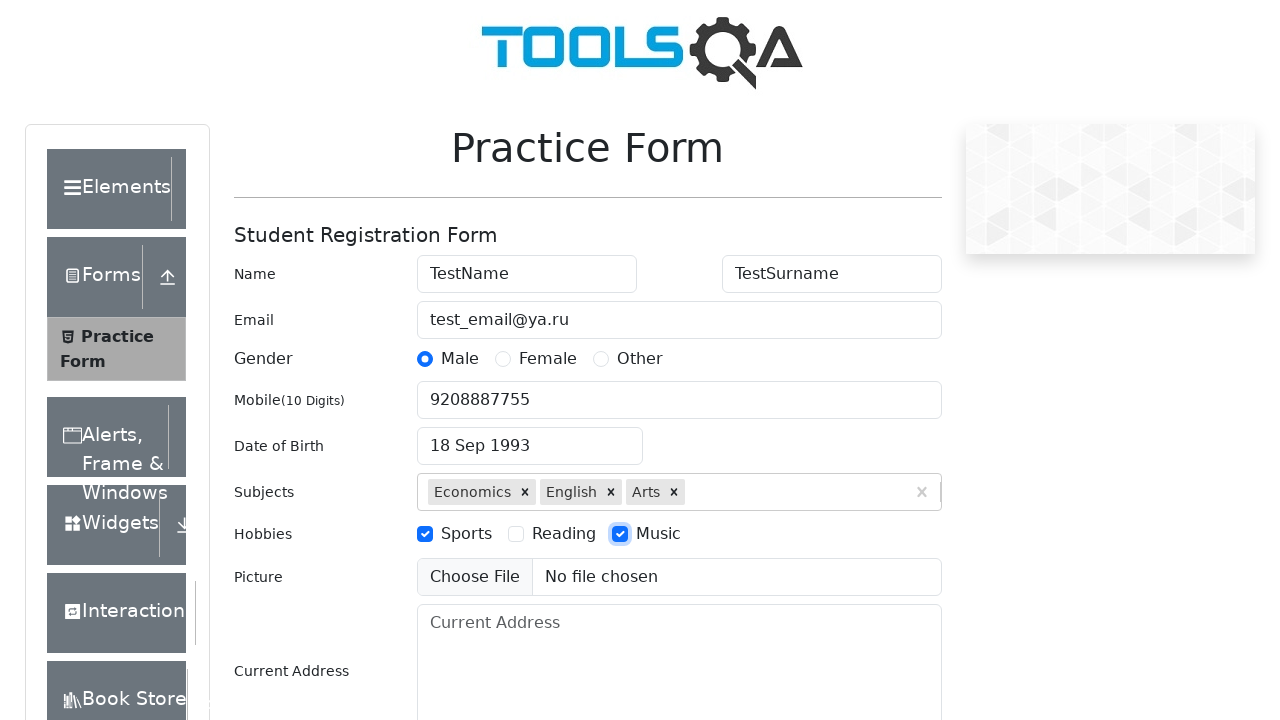

Filled current address field with 'Bolshaya Nikitskaya st., 22k2, Moscow, 121099' on #currentAddress
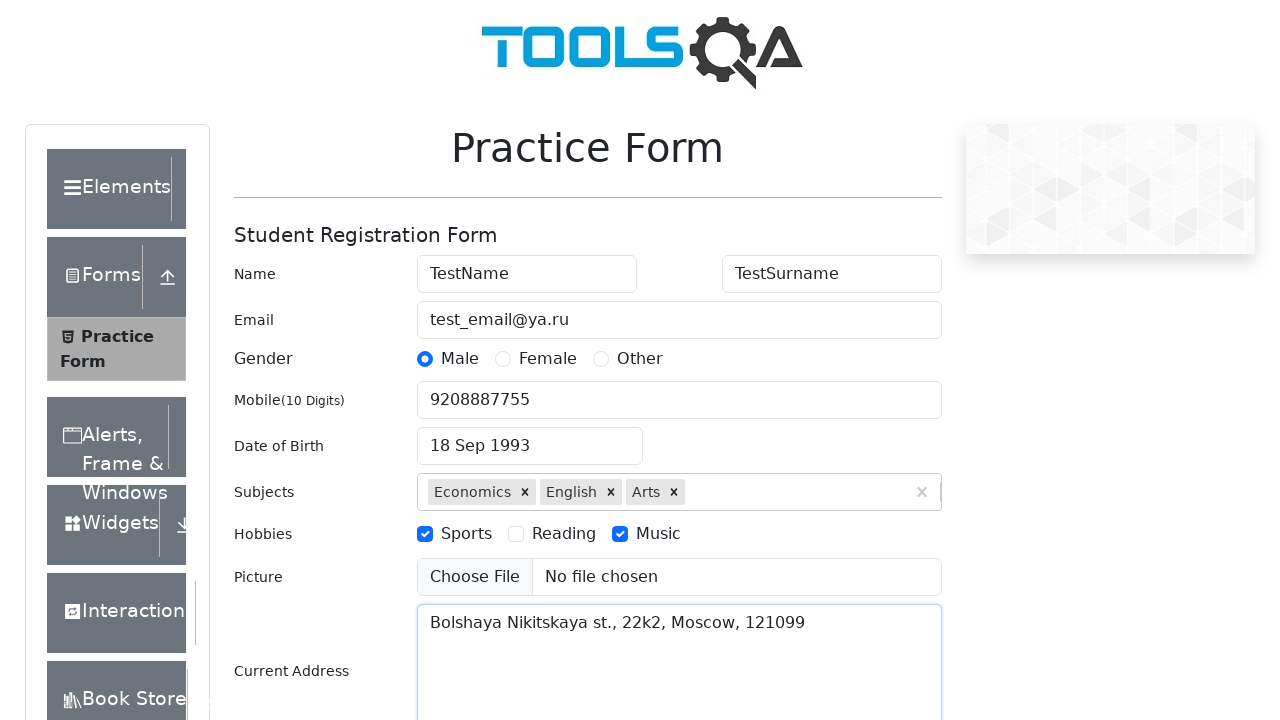

Clicked state dropdown to open options at (527, 437) on #state
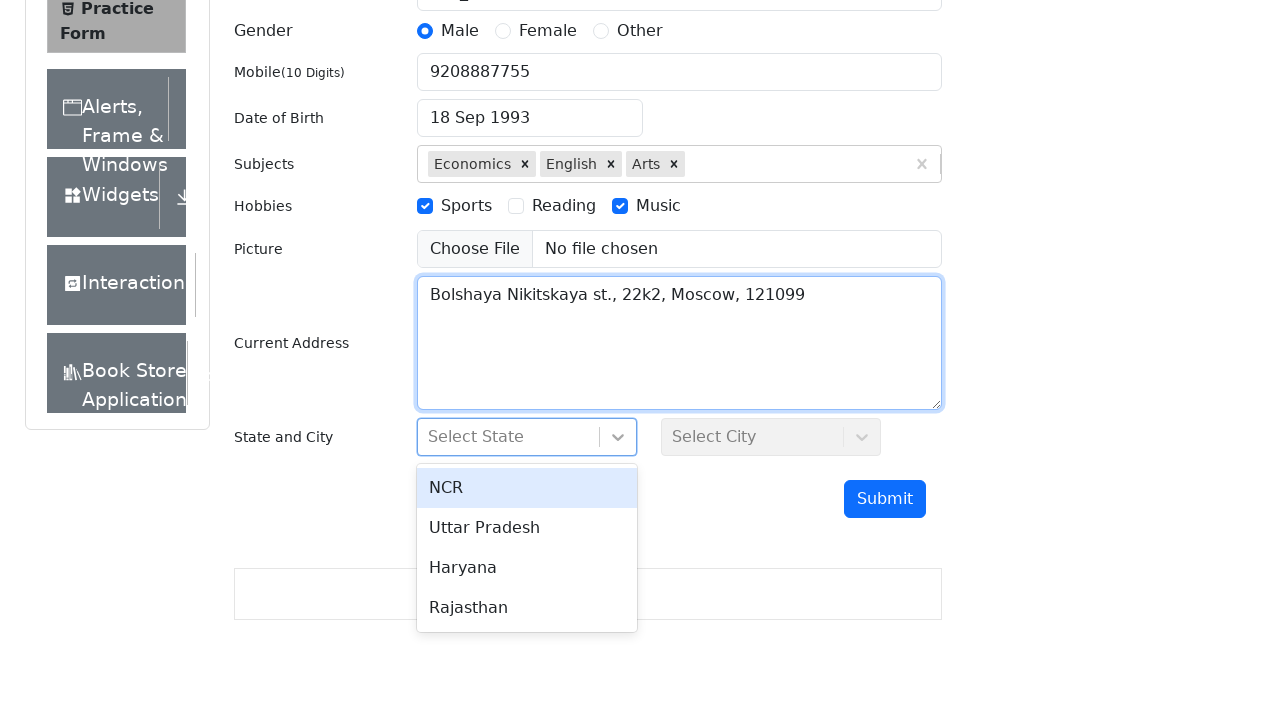

Selected Haryana from state dropdown at (527, 568) on #react-select-3-option-2
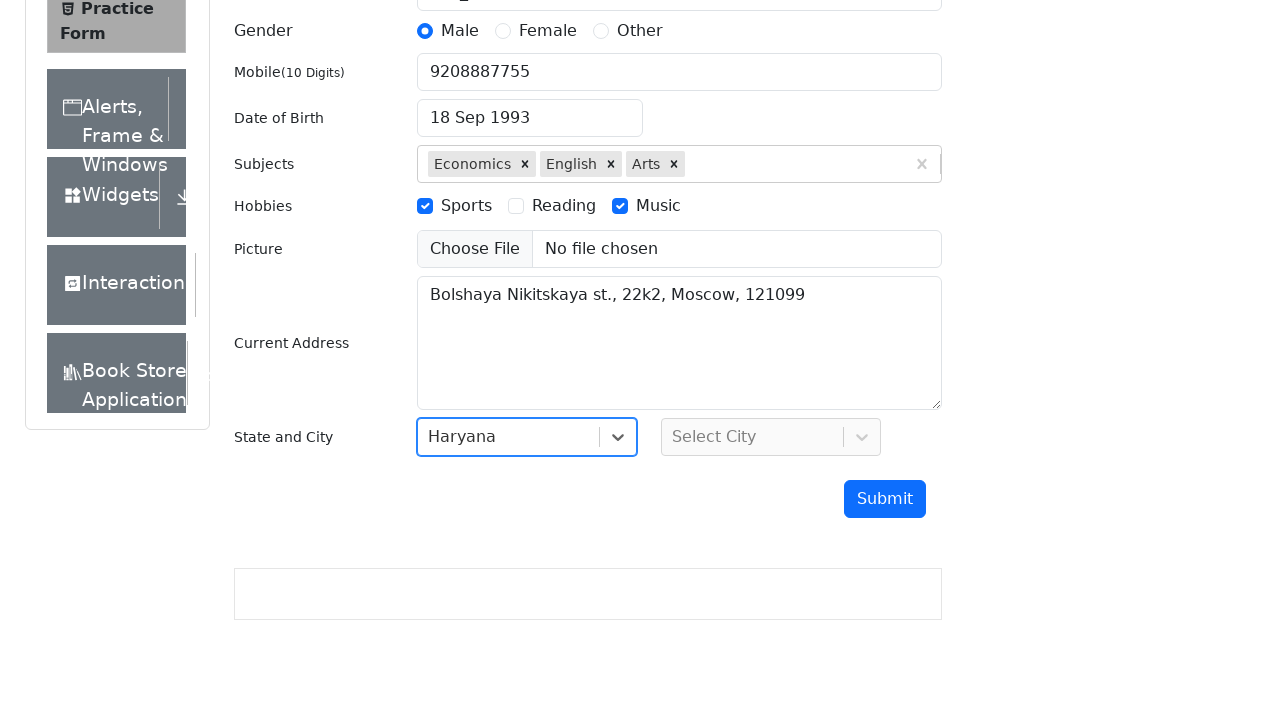

Clicked city dropdown to open options at (771, 437) on #city
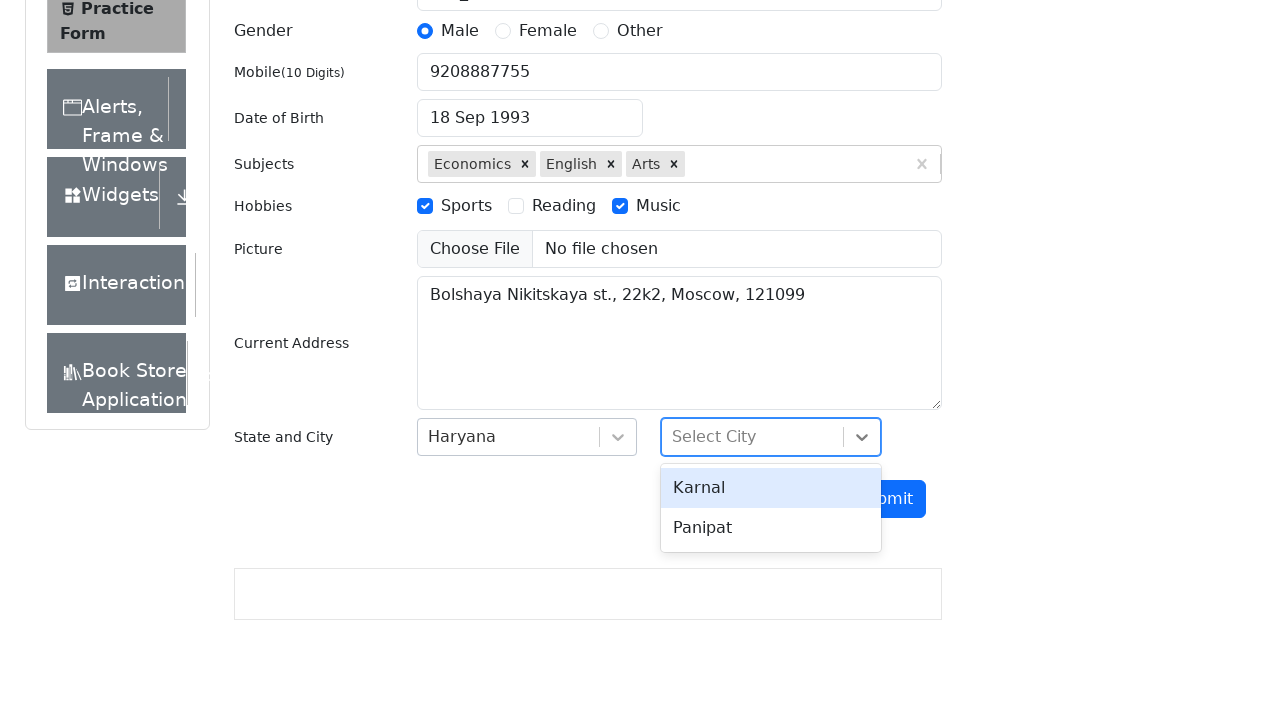

Selected Panipat from city dropdown at (771, 528) on #react-select-4-option-1
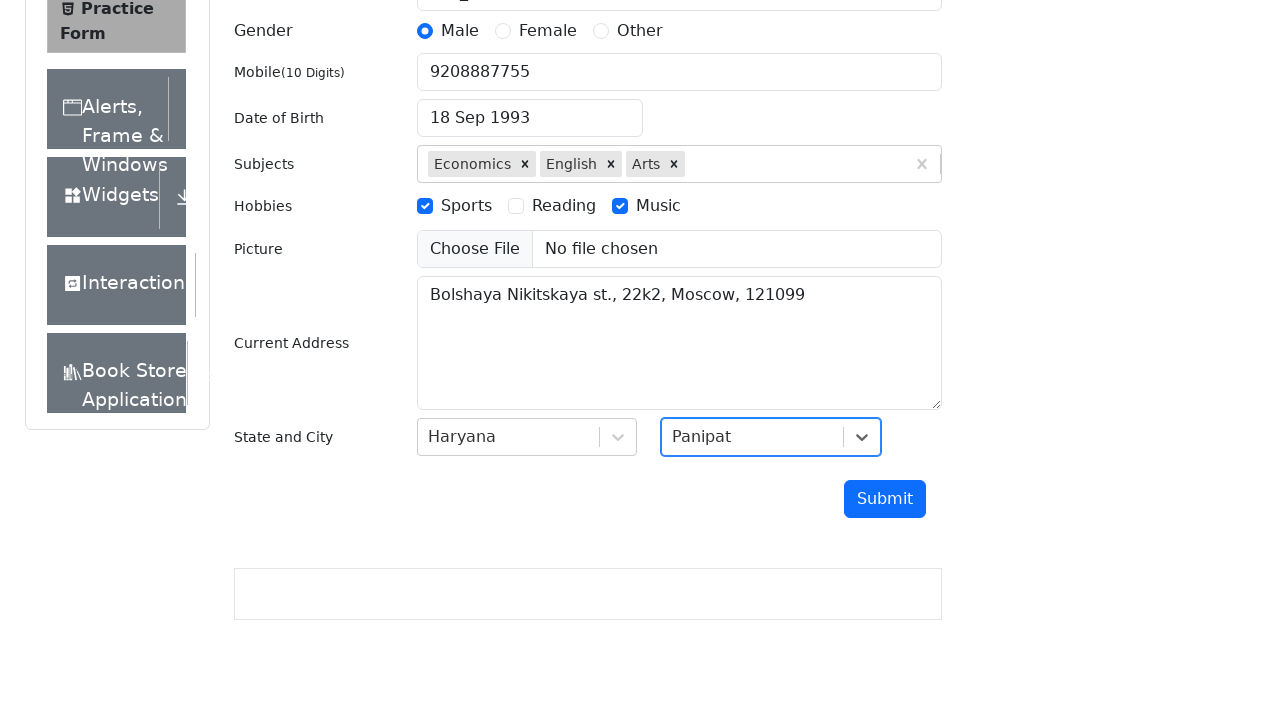

Clicked submit button to submit the registration form at (885, 499) on #submit
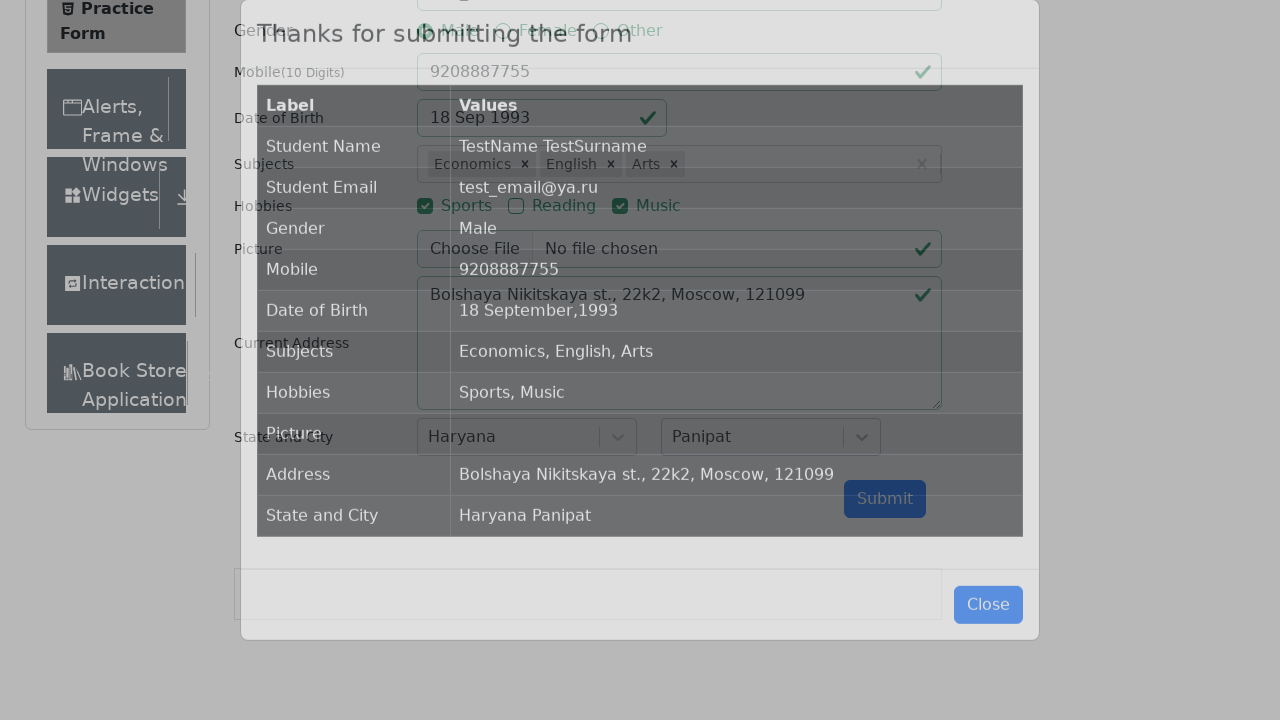

Waited for confirmation modal to appear
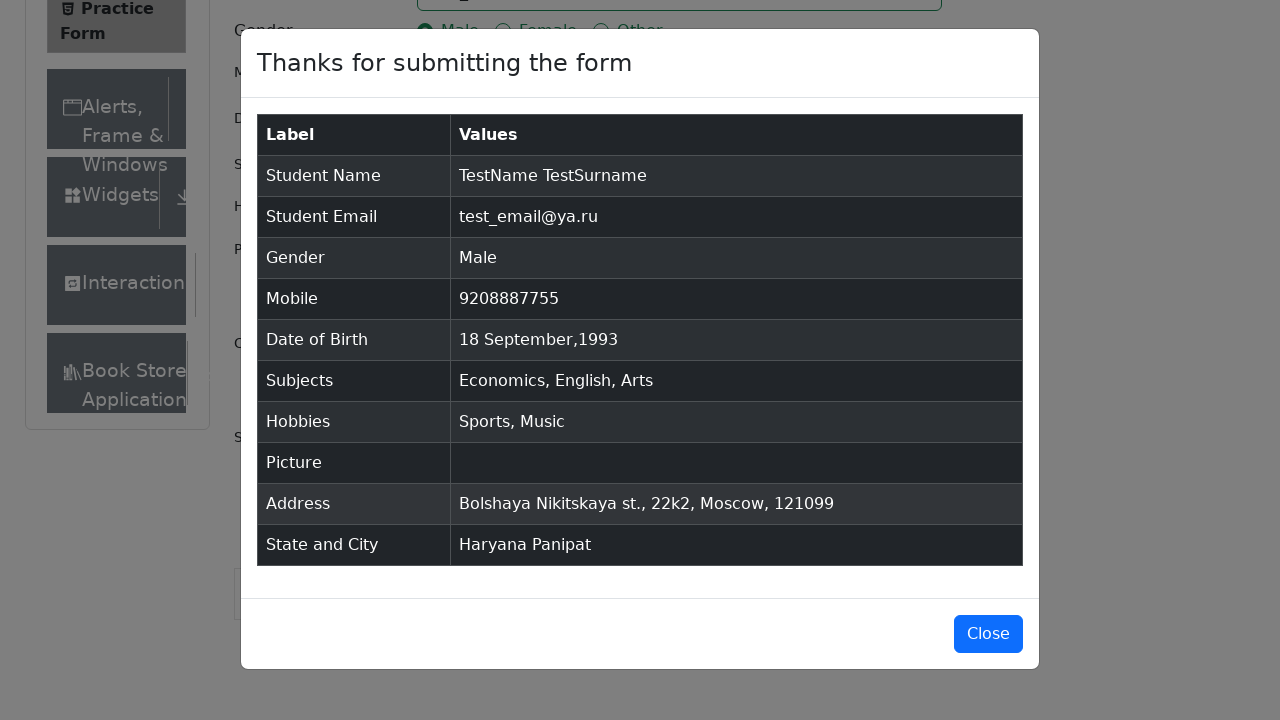

Verified confirmation modal displays 'Thanks for submitting the form'
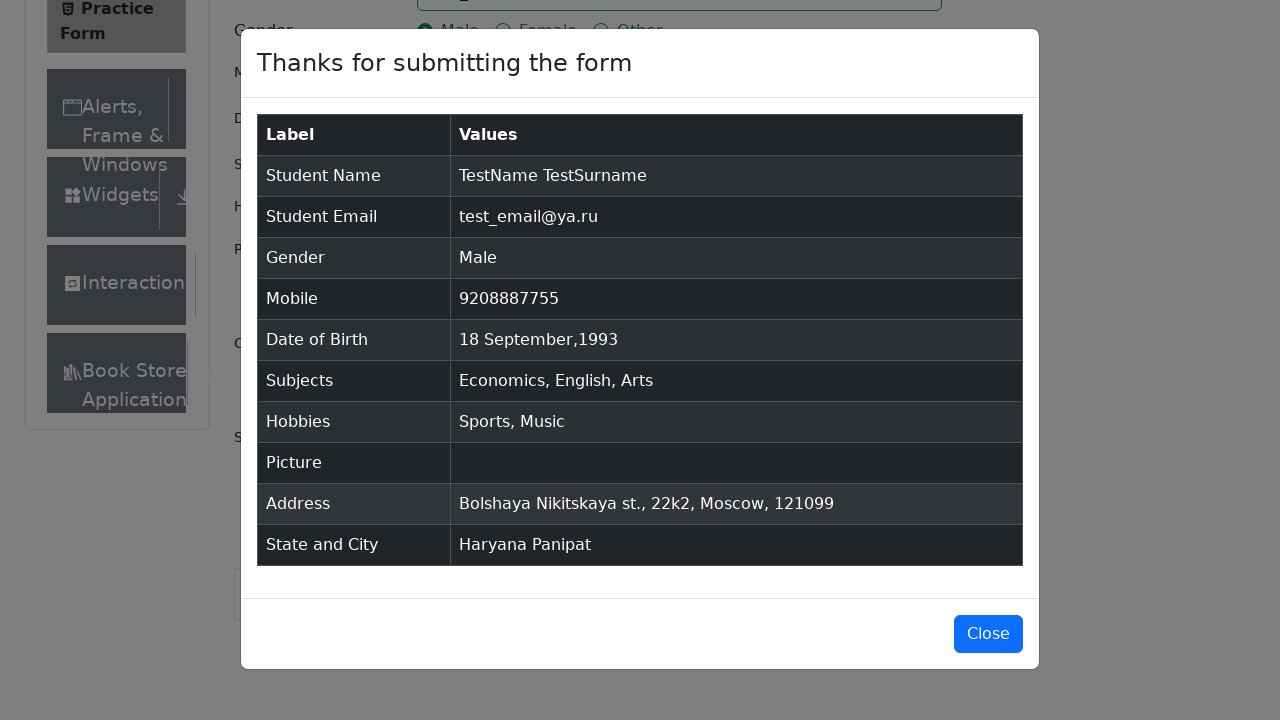

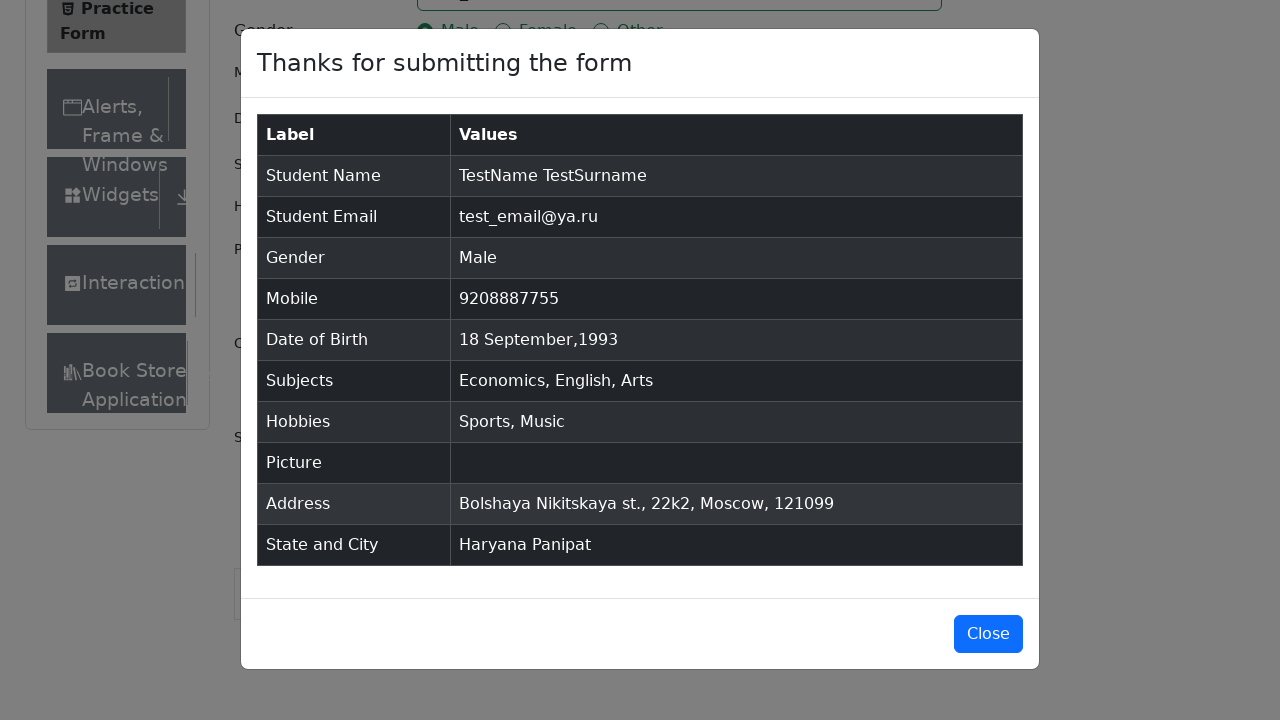